Tests a form validation by filling various fields and verifying that the form displays success/error indicators for each field after submission

Starting URL: https://bonigarcia.dev/selenium-webdriver-java/data-types.html

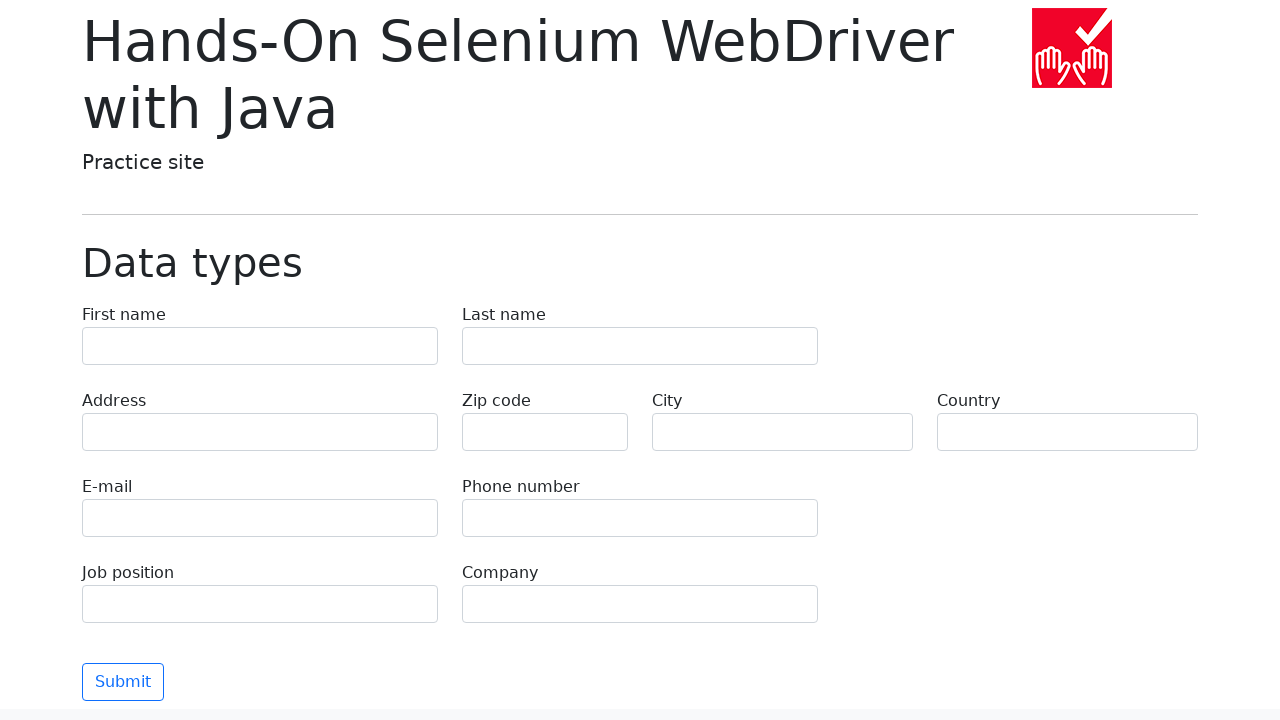

Filled First name field with 'Иван' on [name="first-name"]
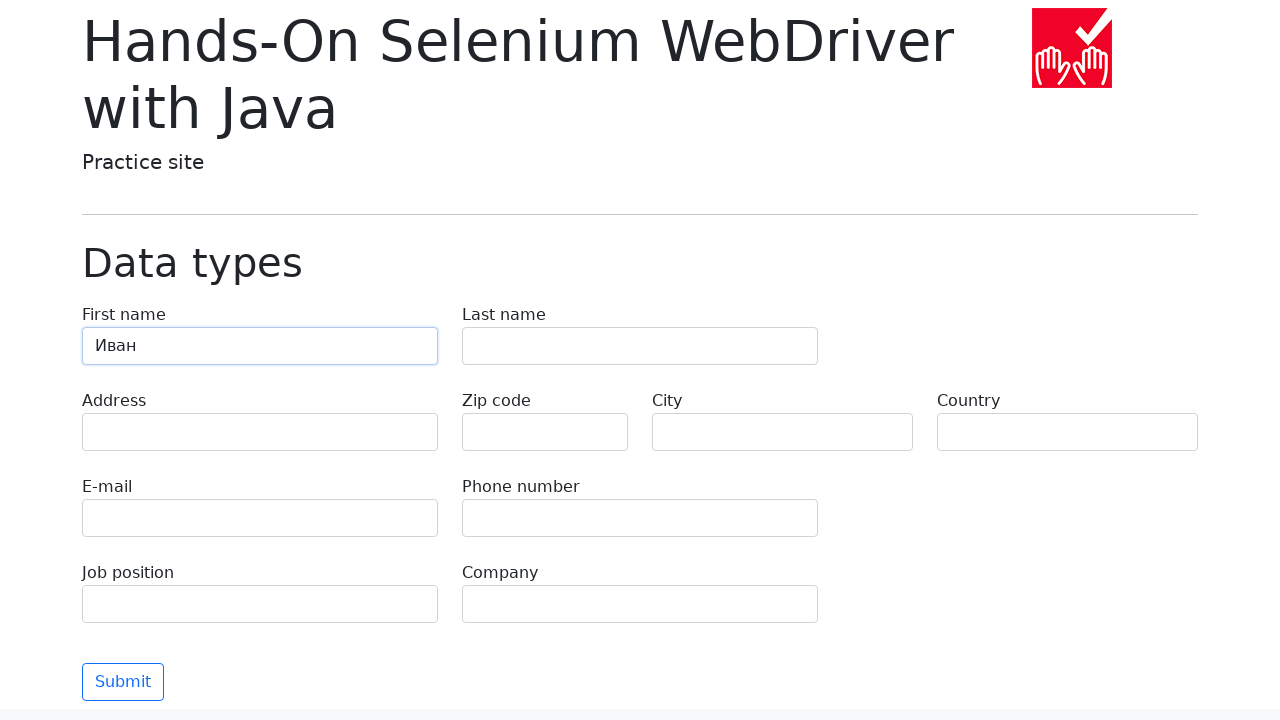

Filled Last name field with 'Петров' on [name="last-name"]
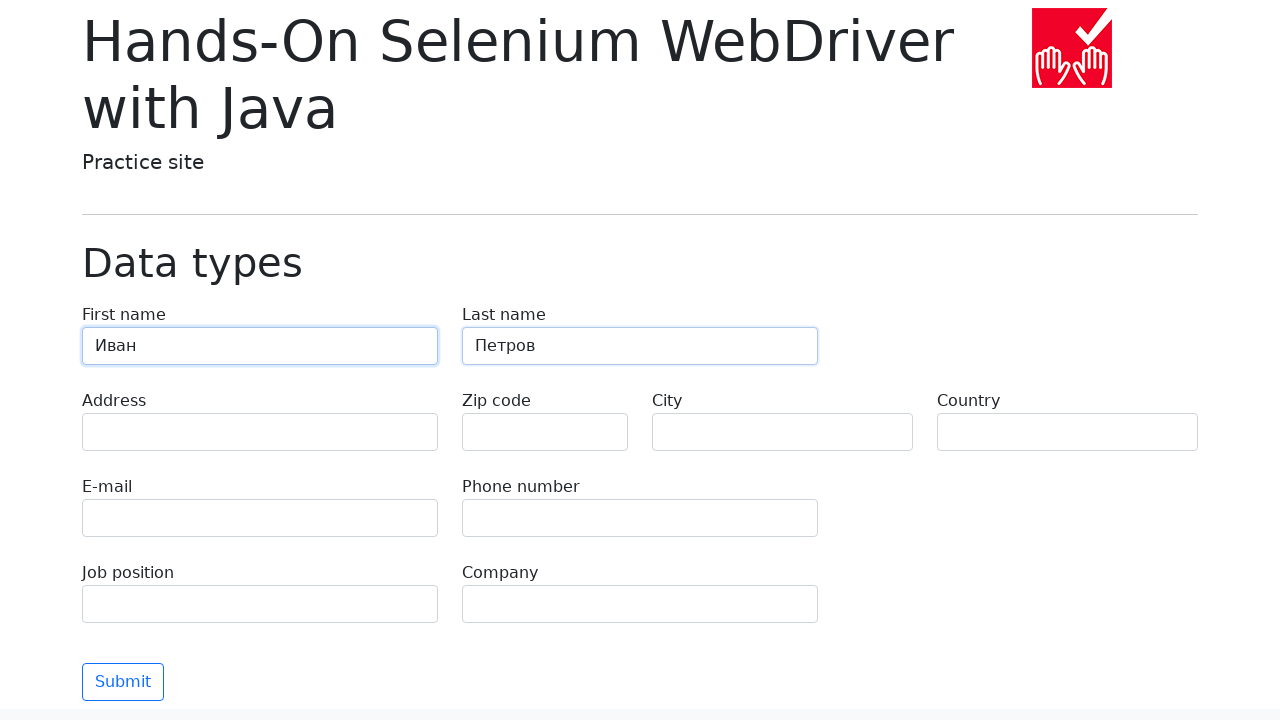

Filled Address field with 'Ленина, 55-3' on .form-control[name="address"]
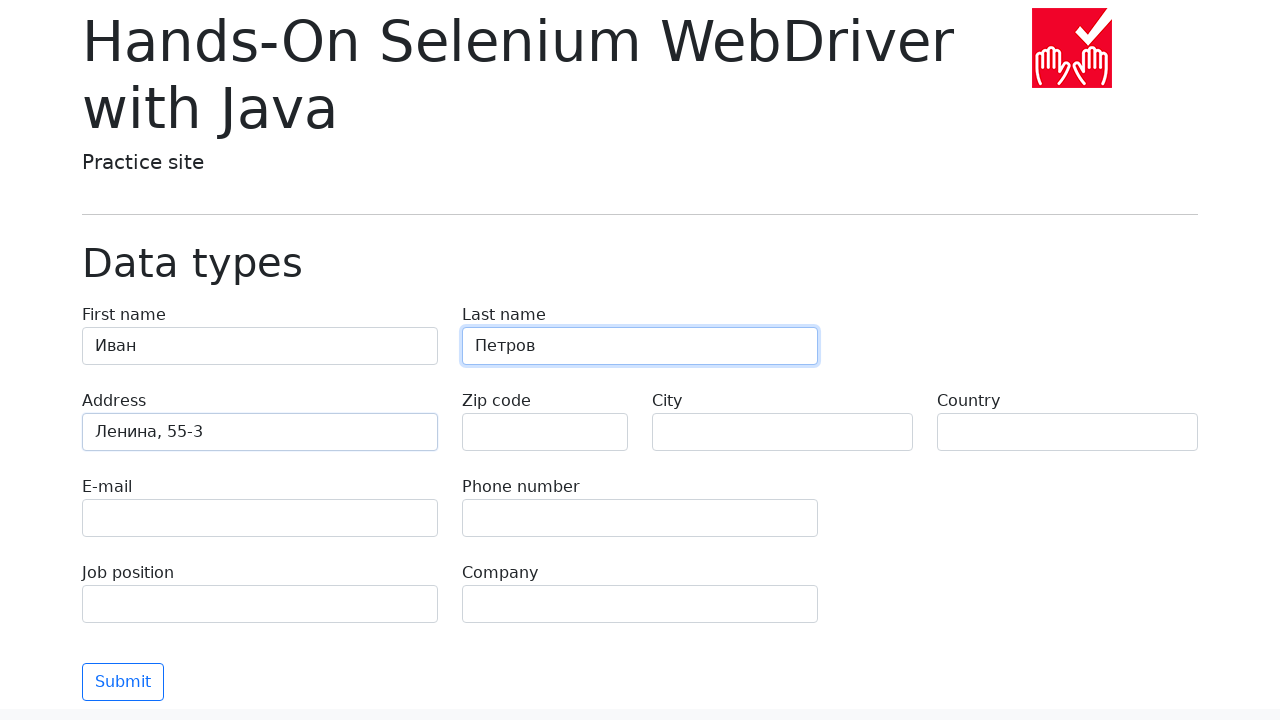

Filled Email field with 'test@skypro.com' on [name="e-mail"]
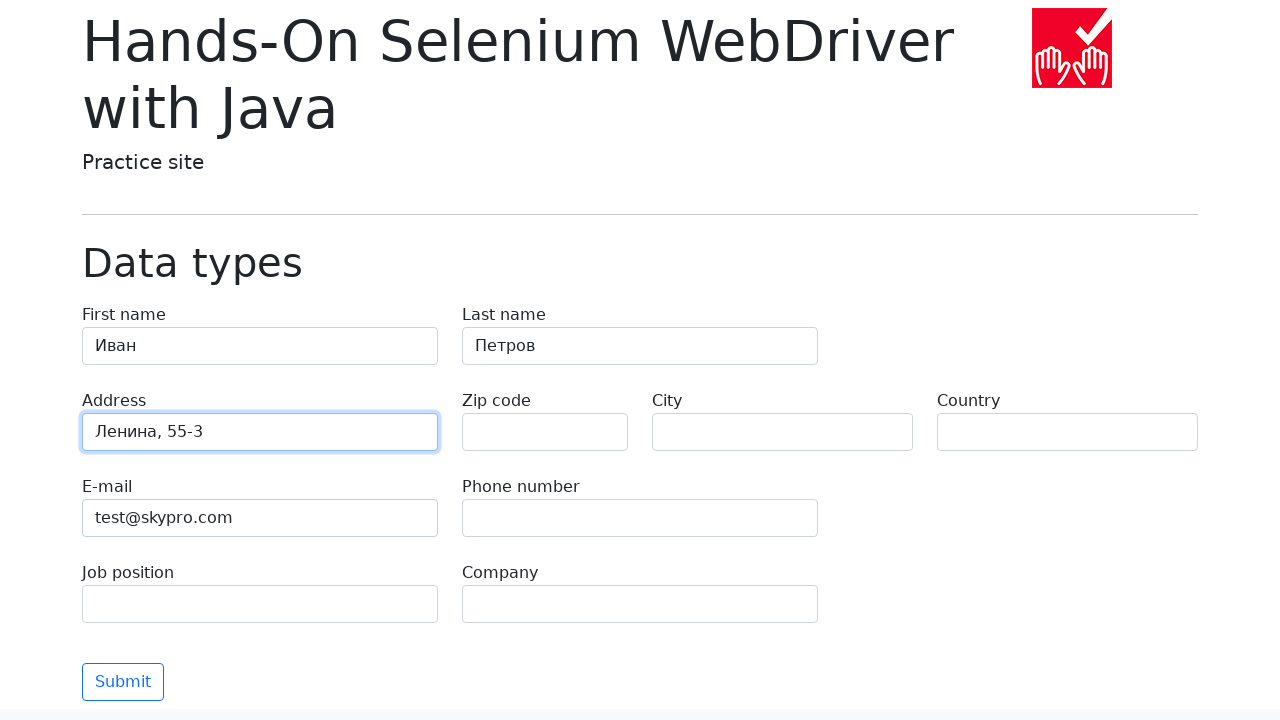

Filled Phone number field with '+7985899998787' on [name="phone"]
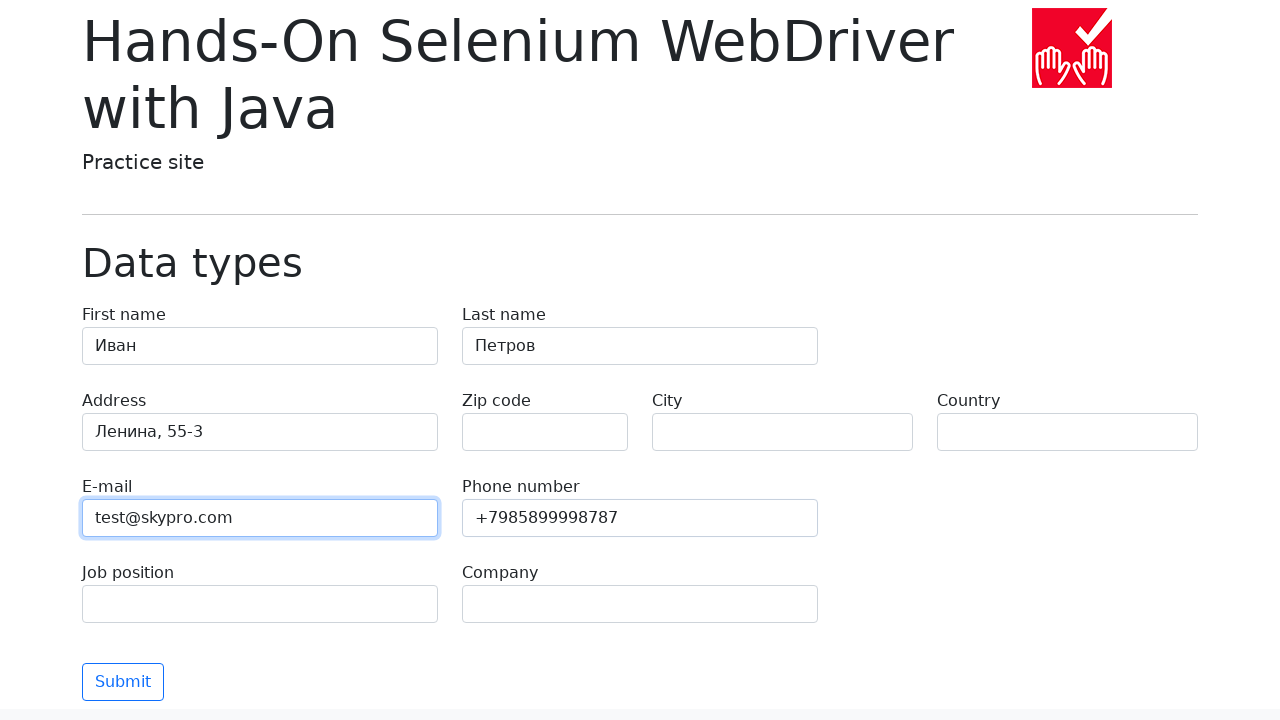

Filled City field with 'Москва' on [name="city"]
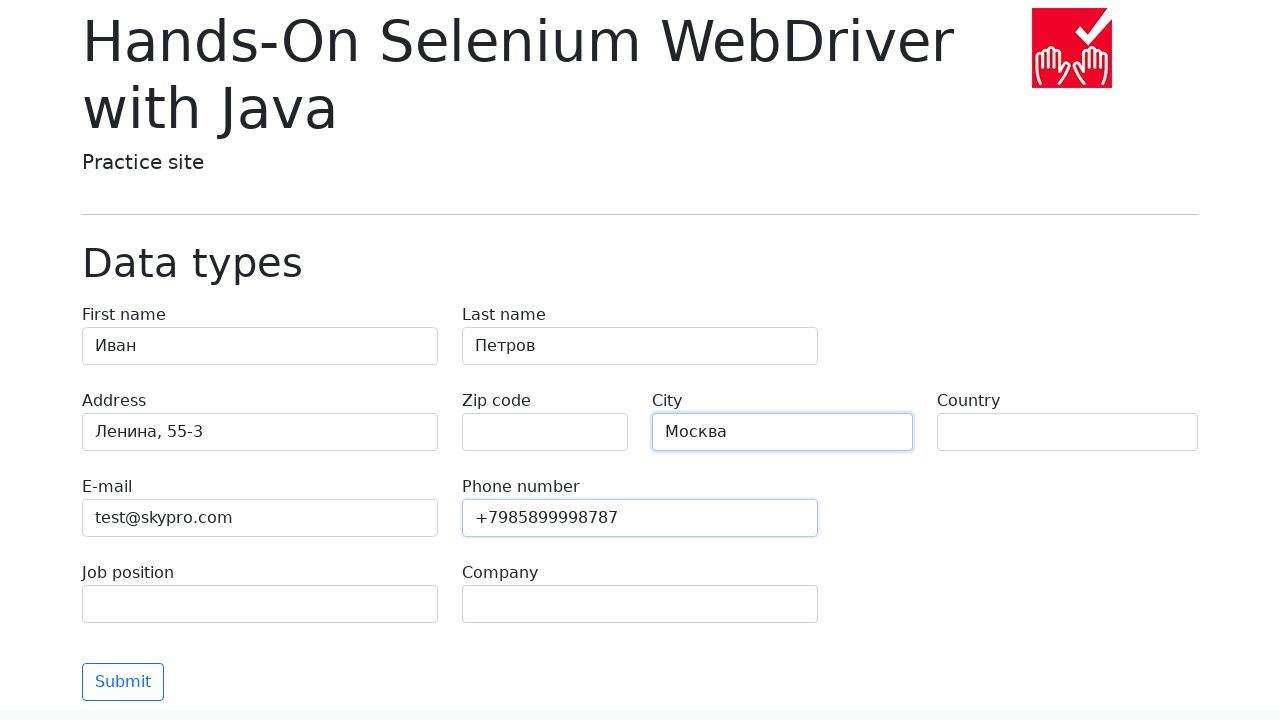

Filled Country field with 'Россия' on [name="country"]
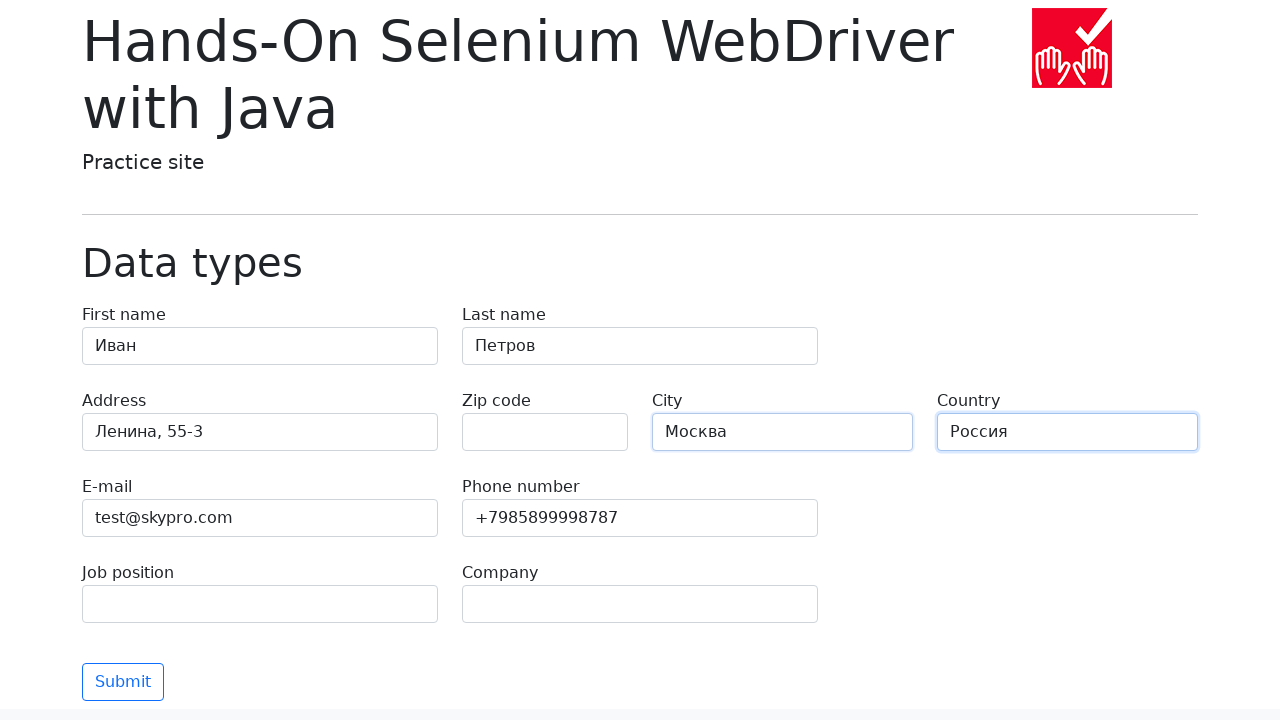

Filled Job position field with 'QA' on [name="job-position"]
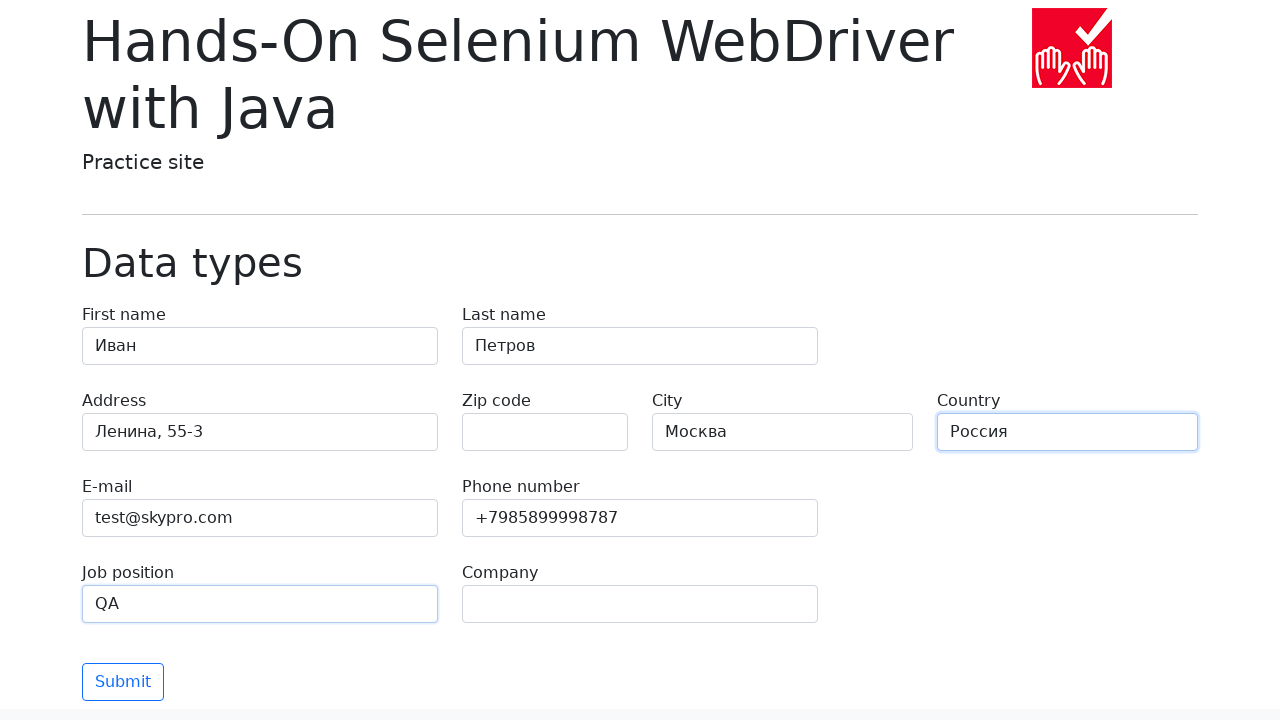

Filled Company field with 'SkyPro' on [name="company"]
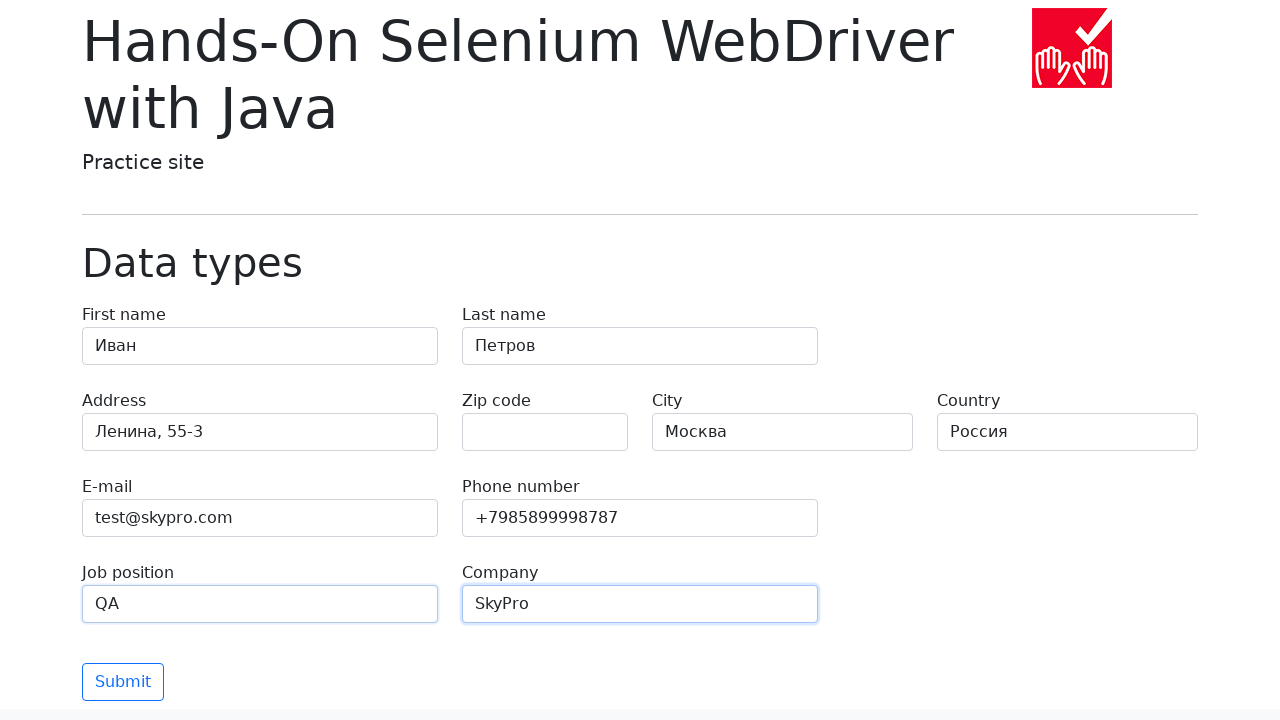

Clicked submit button to submit the form at (123, 682) on button[type='submit']
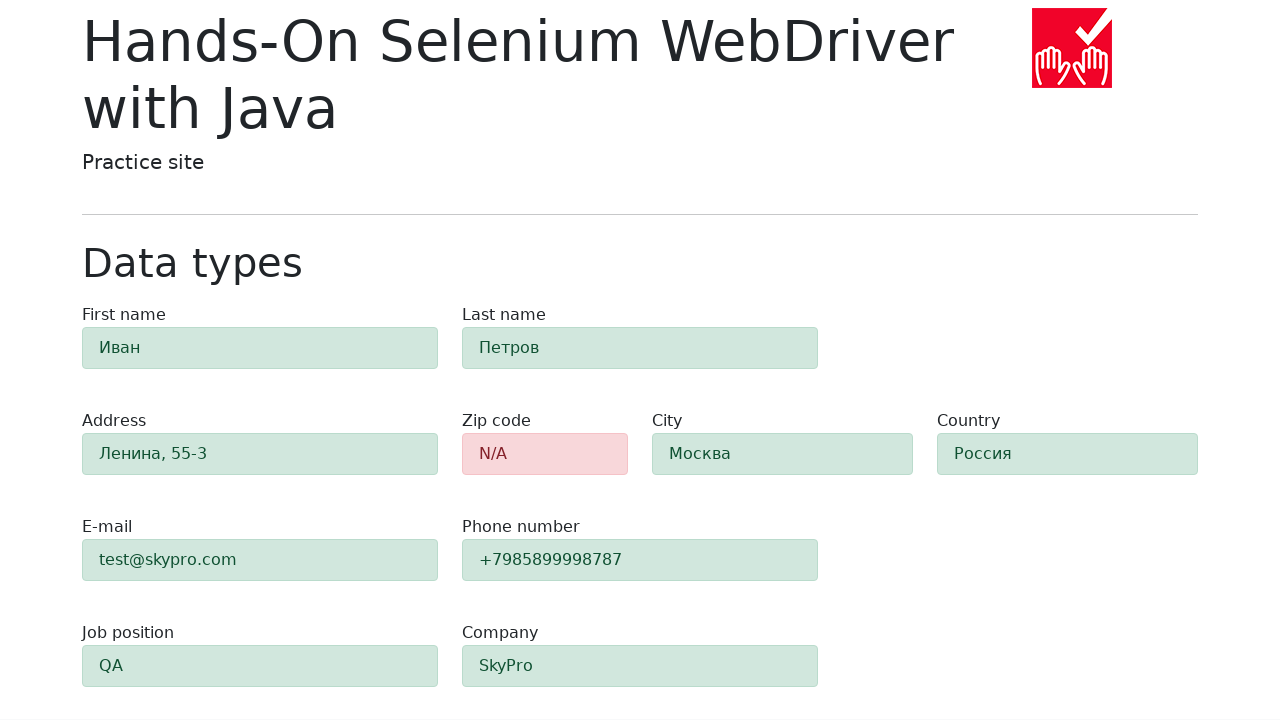

Validation results appeared on the form
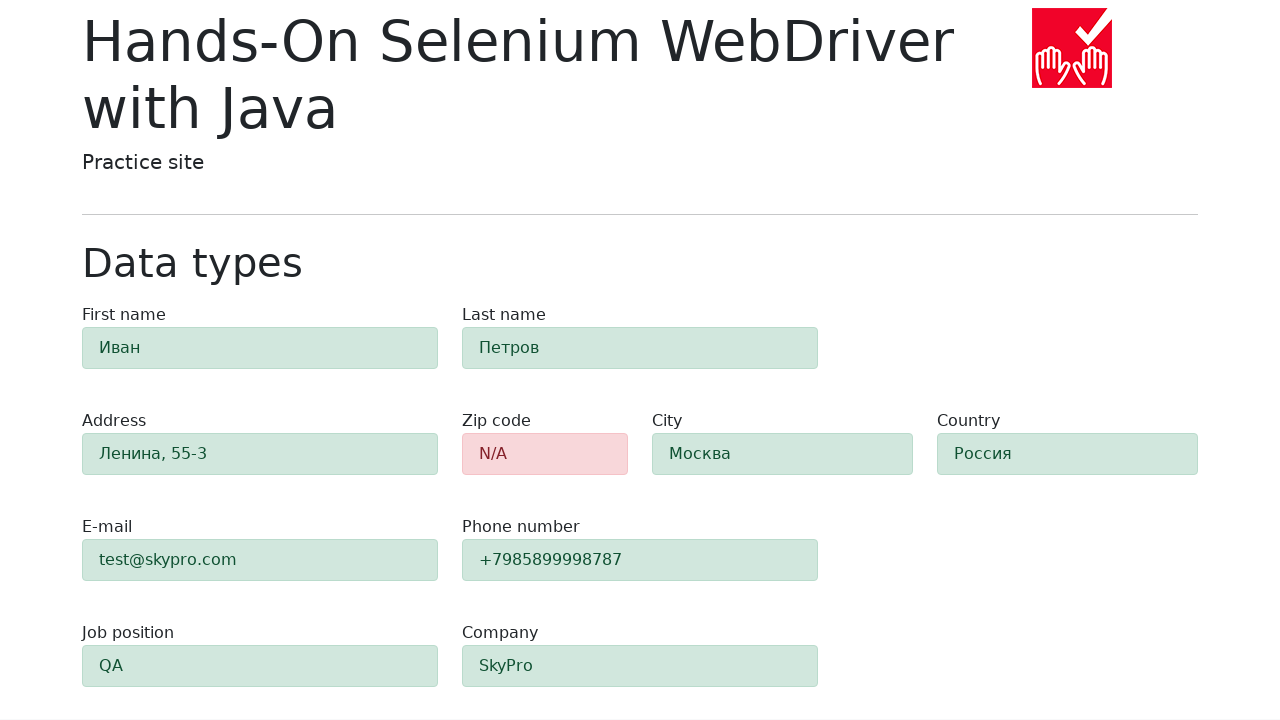

Retrieved zip-code field classes
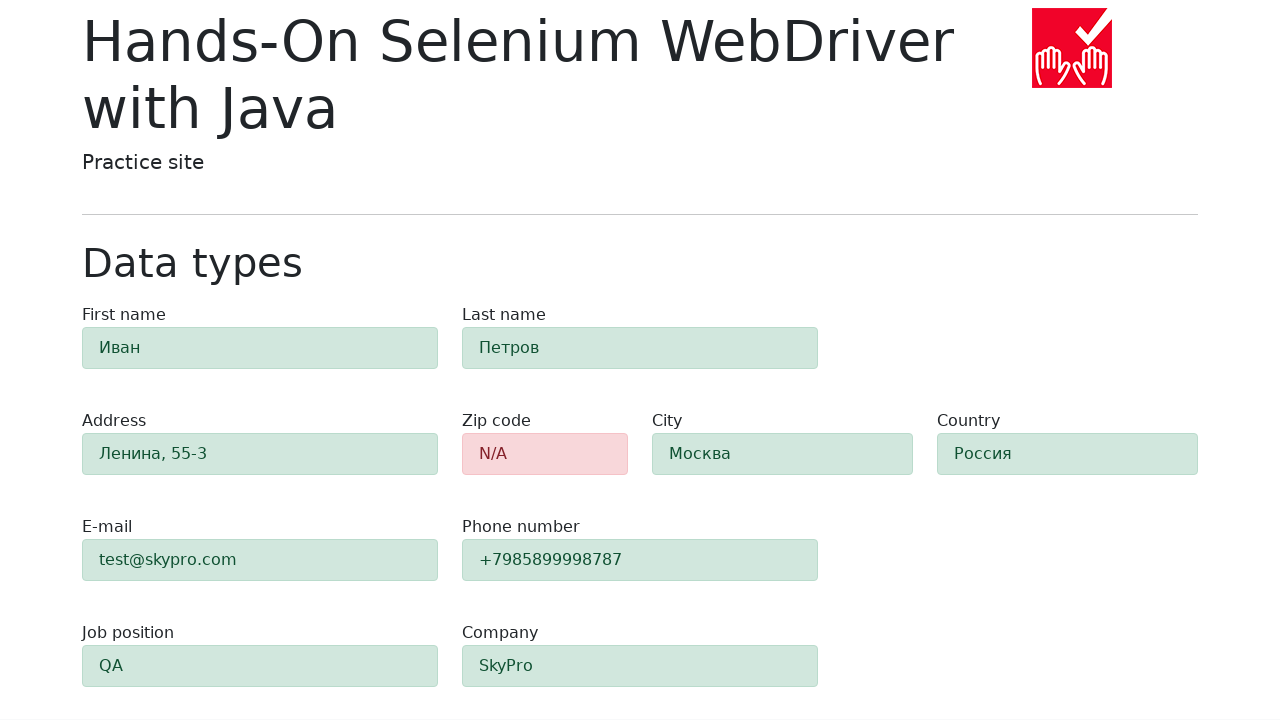

Verified zip-code field has 'danger' validation class
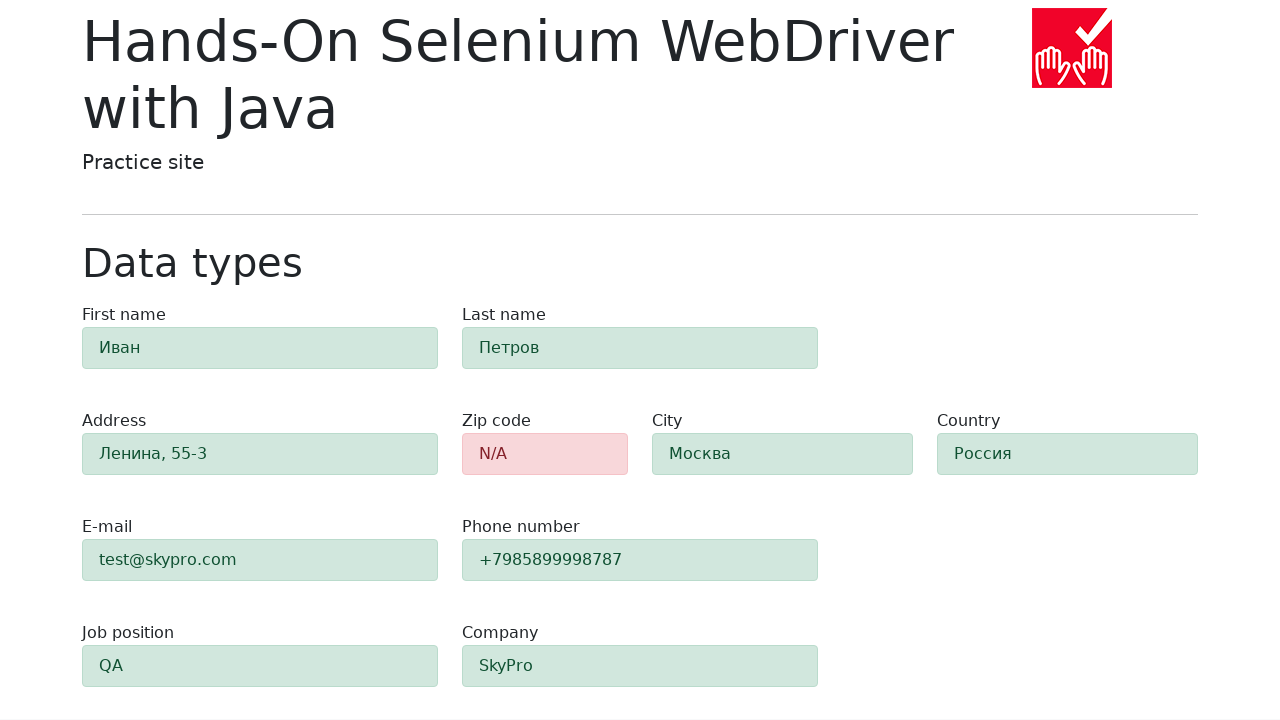

Retrieved first-name field classes
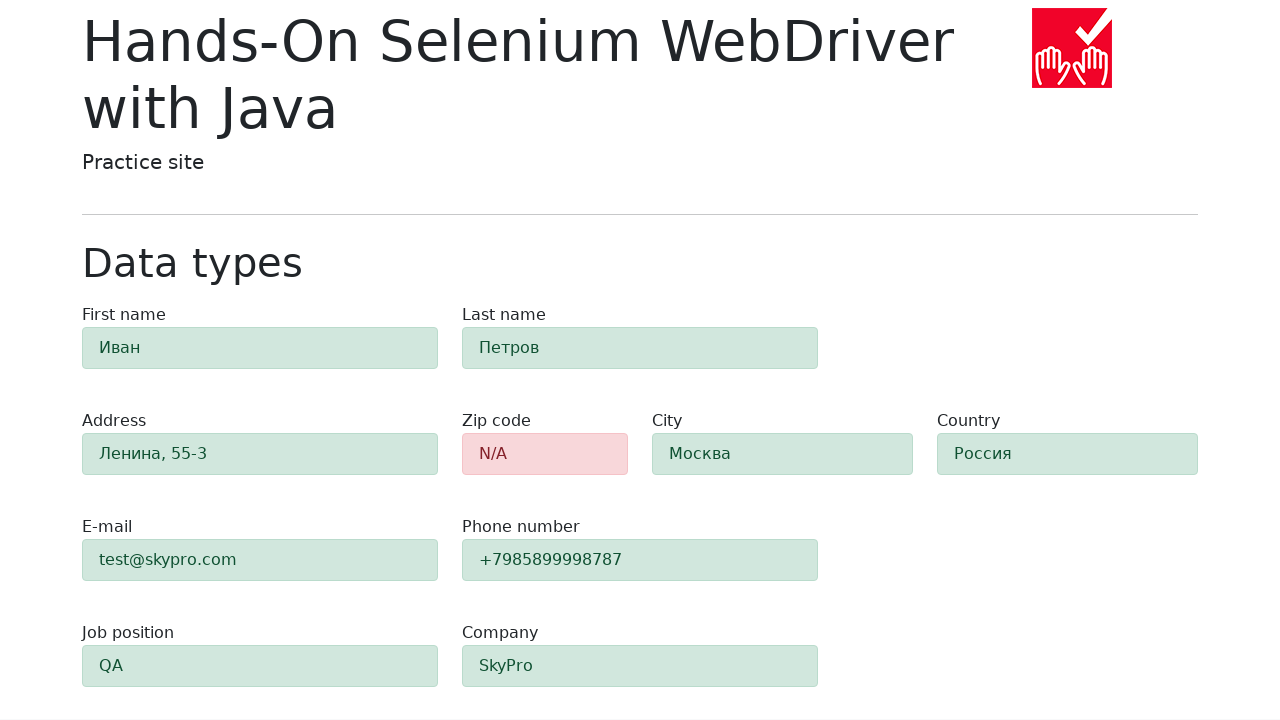

Verified first-name field has 'success' validation class
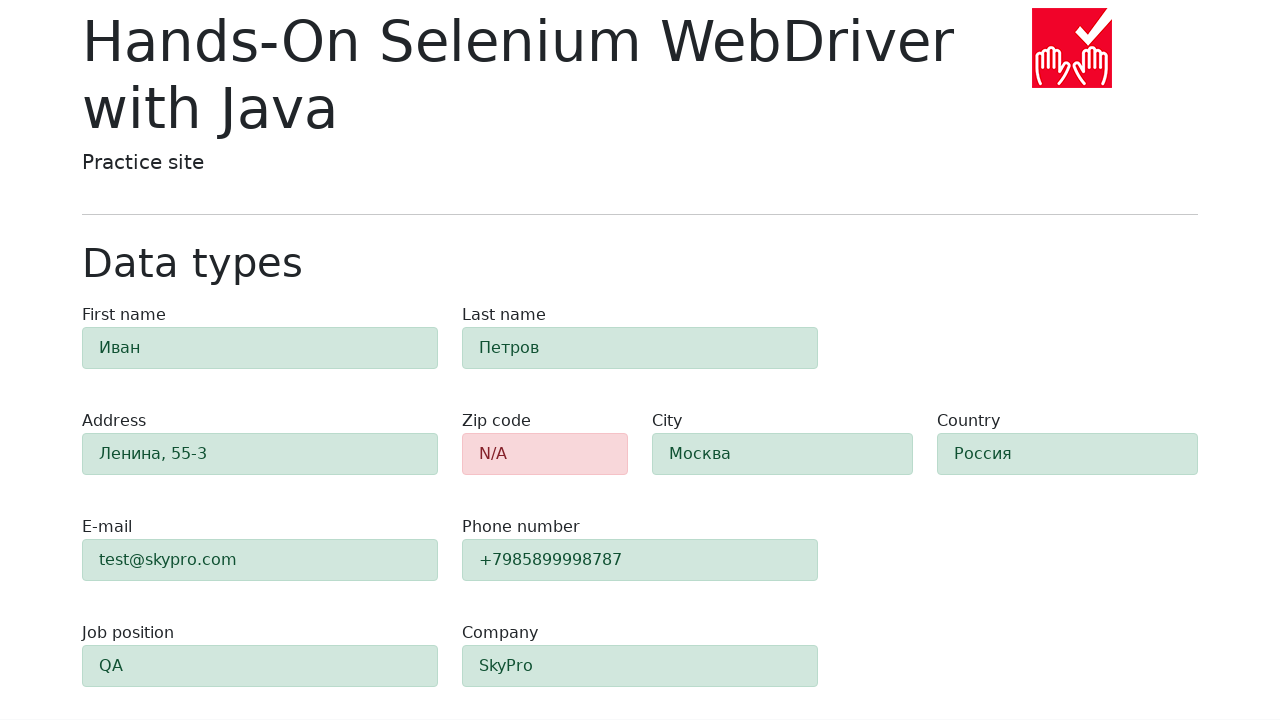

Retrieved last-name field classes
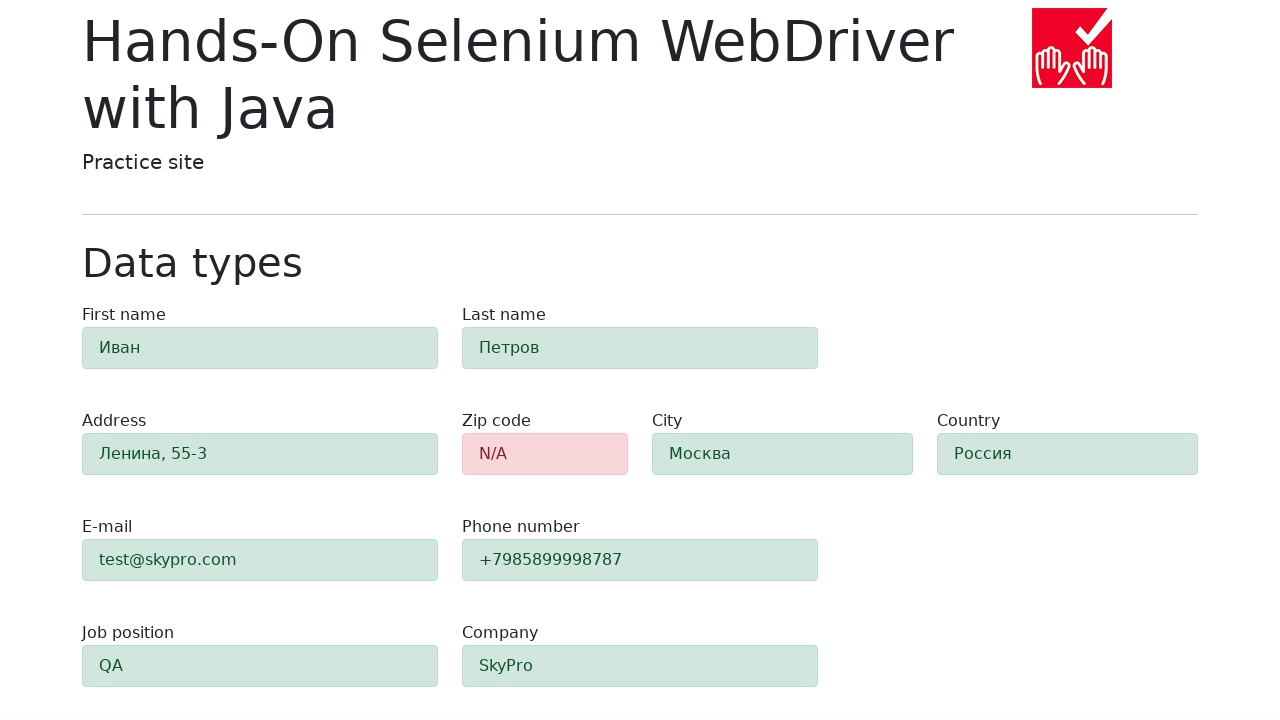

Verified last-name field has 'success' validation class
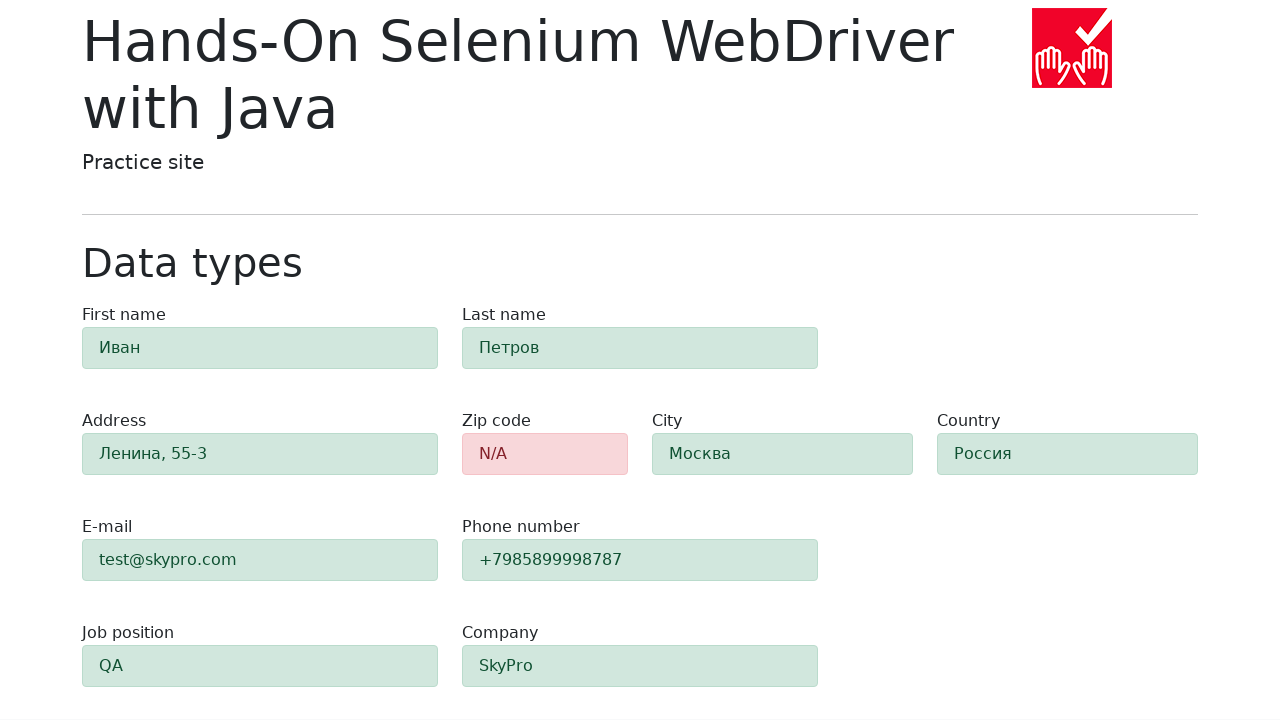

Retrieved address field classes
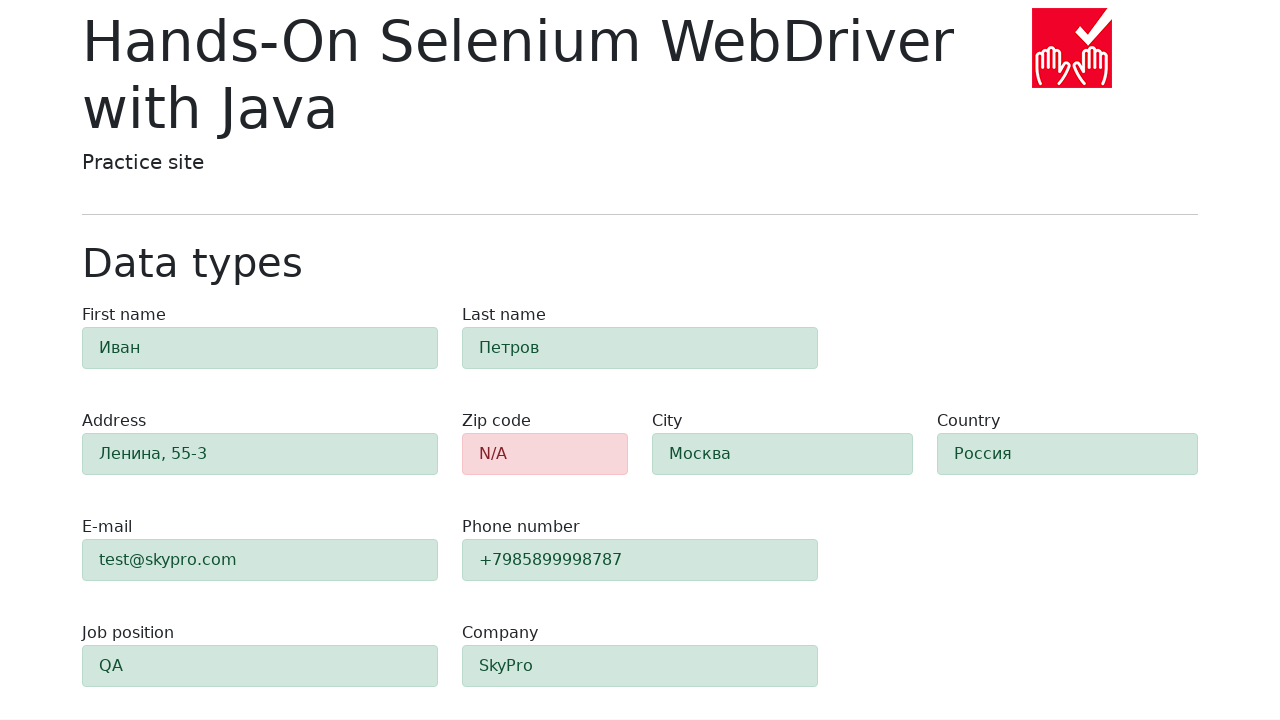

Verified address field has 'success' validation class
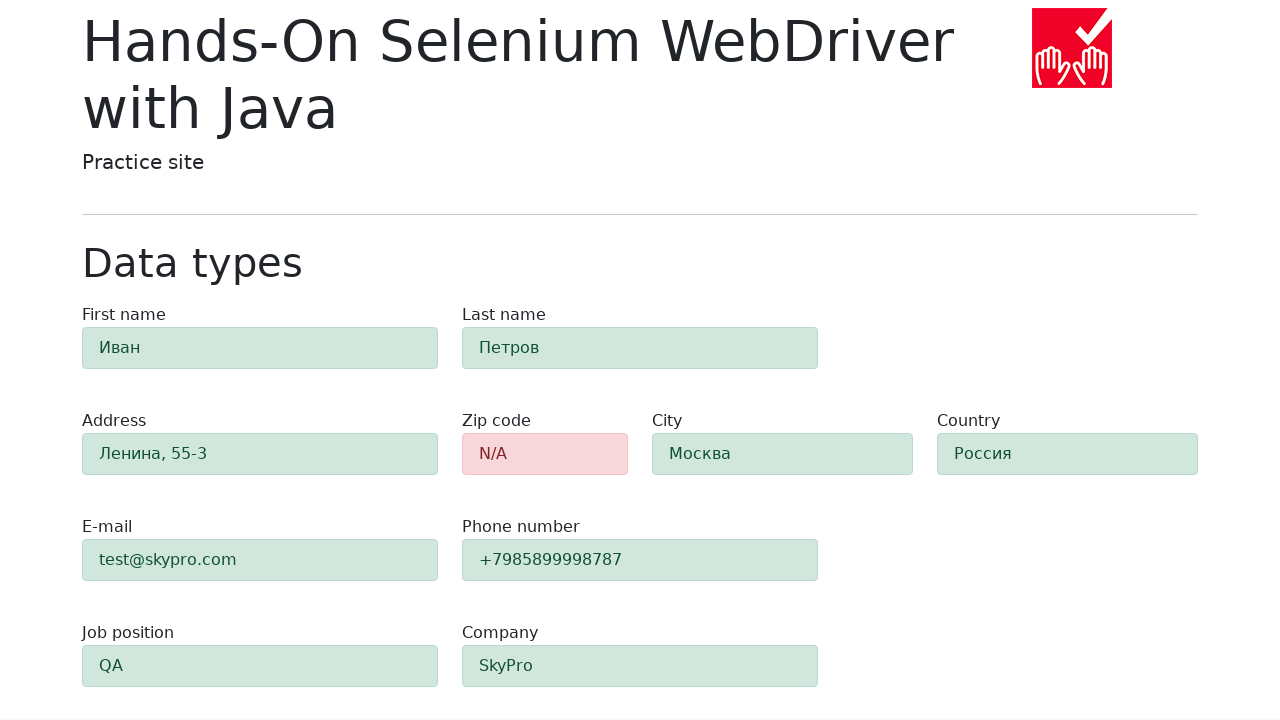

Retrieved email field classes
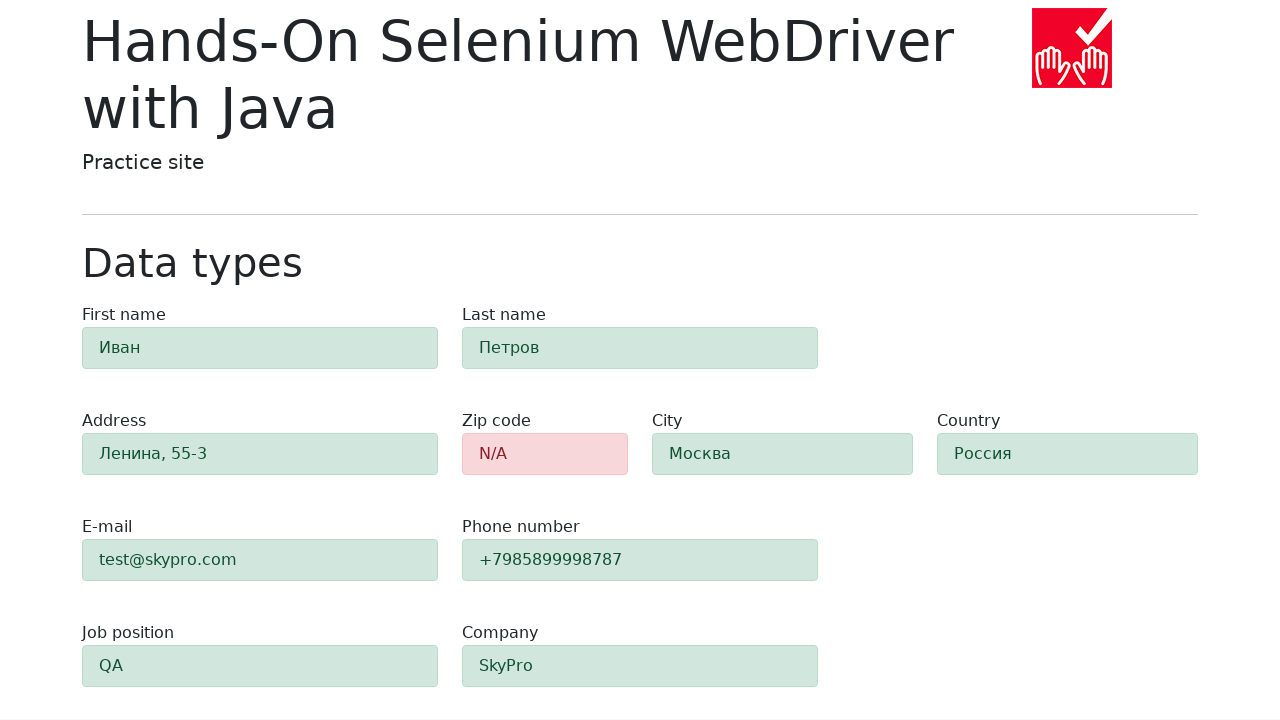

Verified email field has 'success' validation class
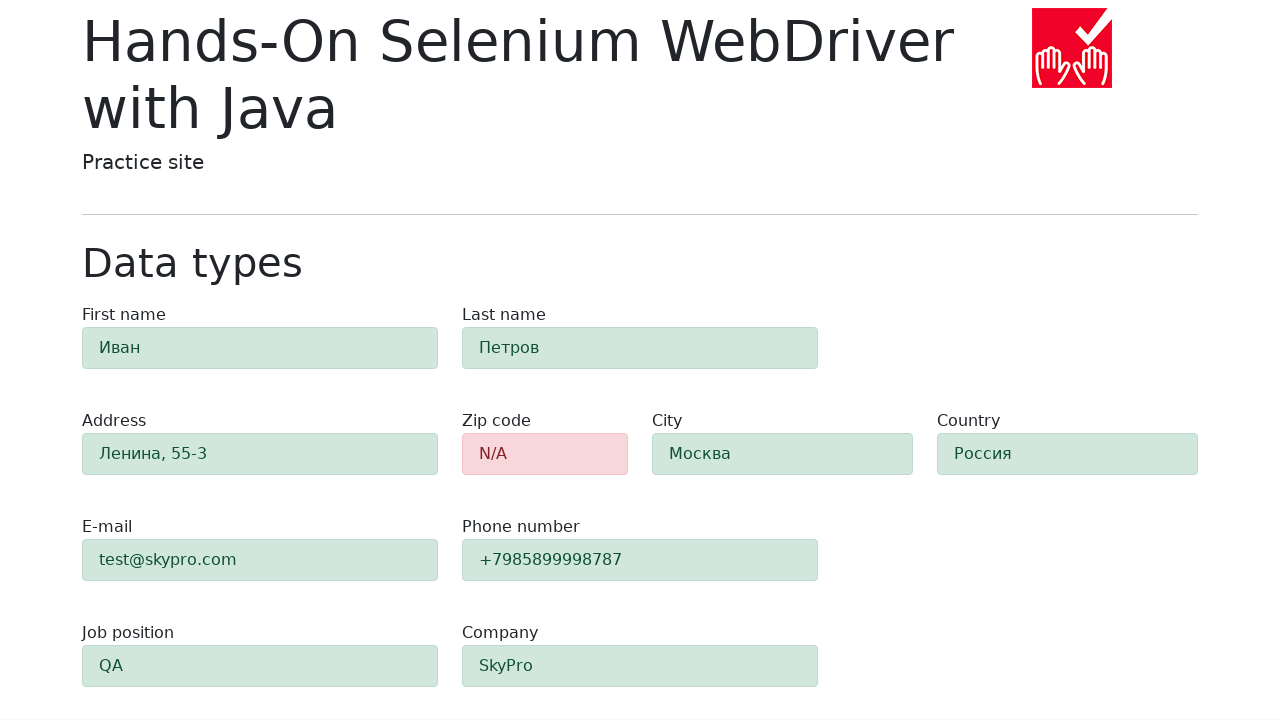

Retrieved phone field classes
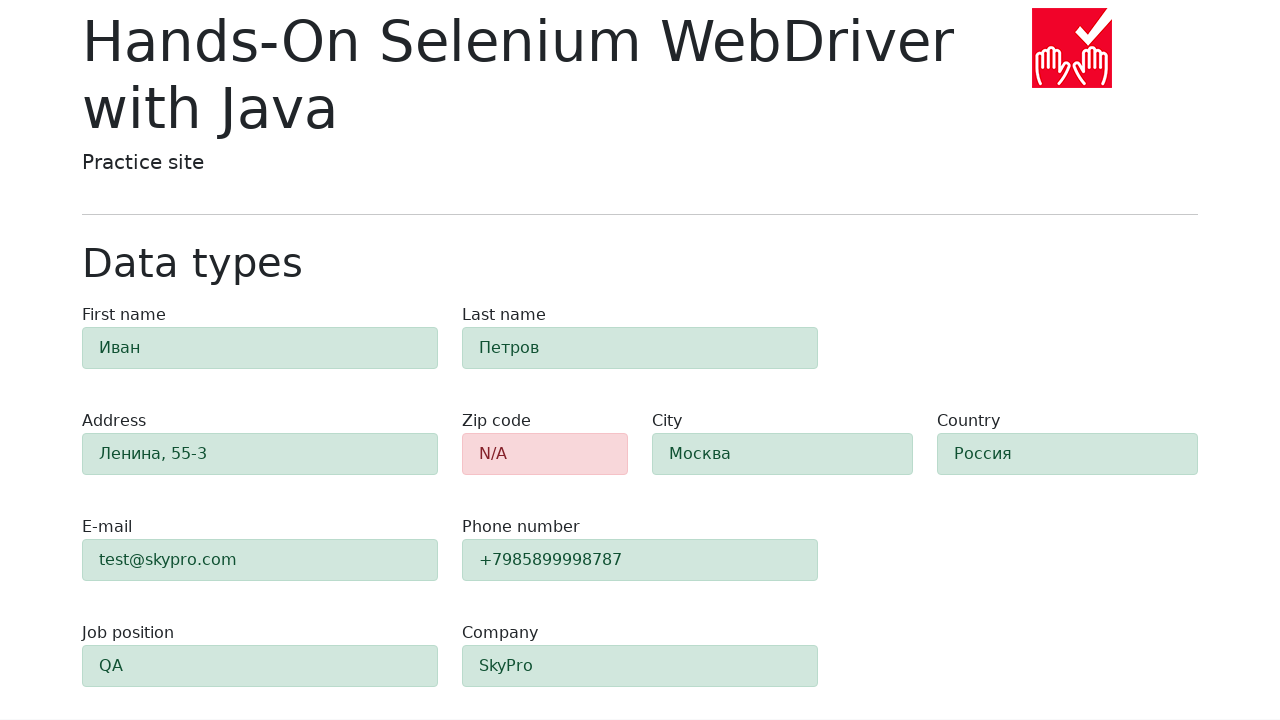

Verified phone field has 'success' validation class
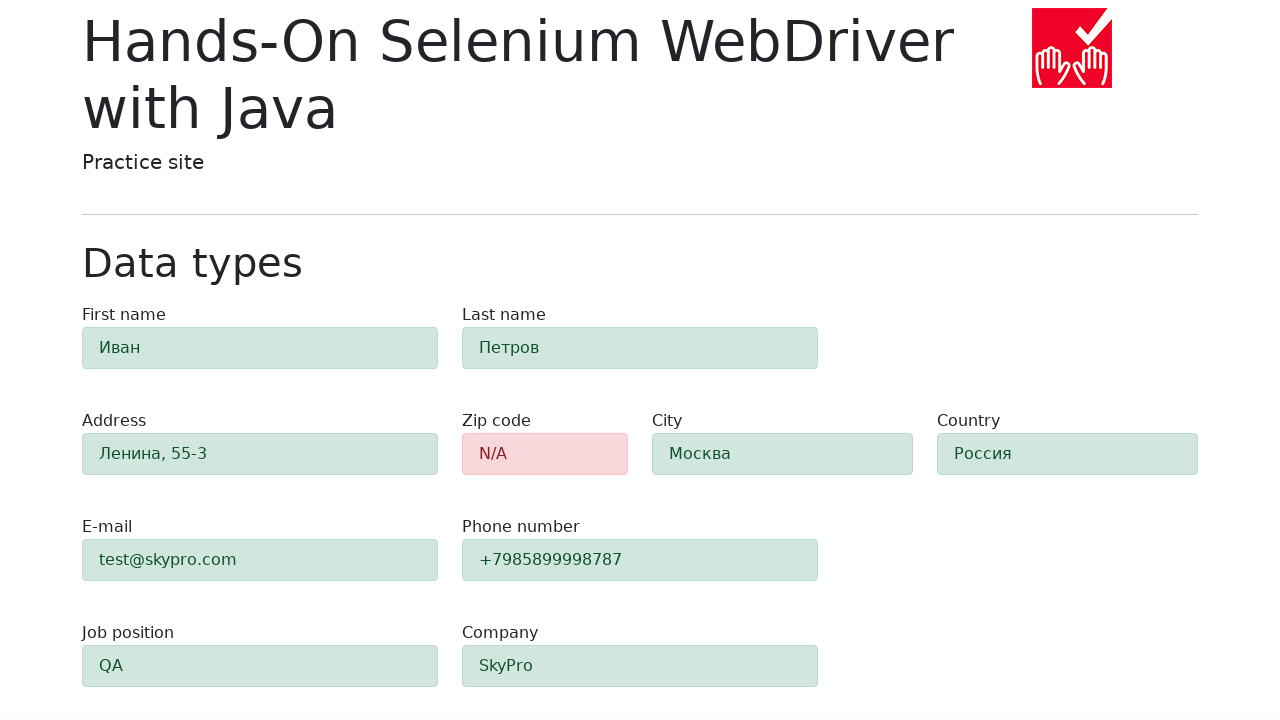

Retrieved city field classes
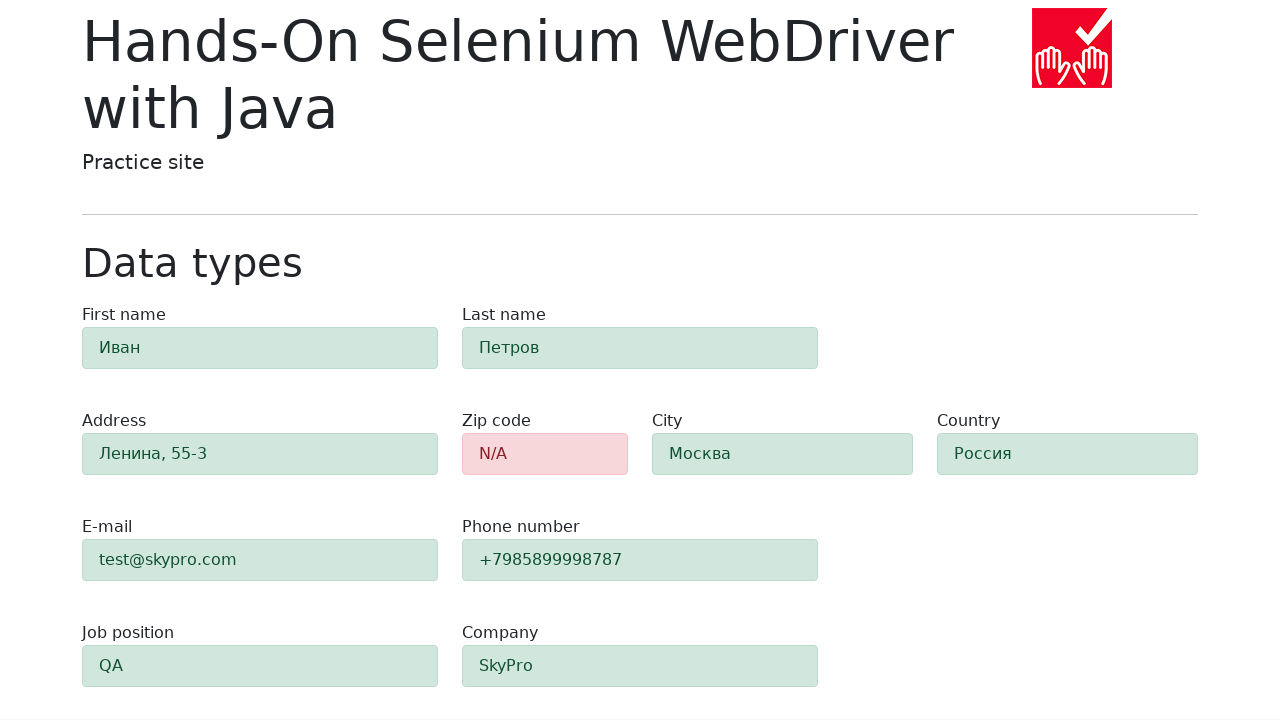

Verified city field has 'success' validation class
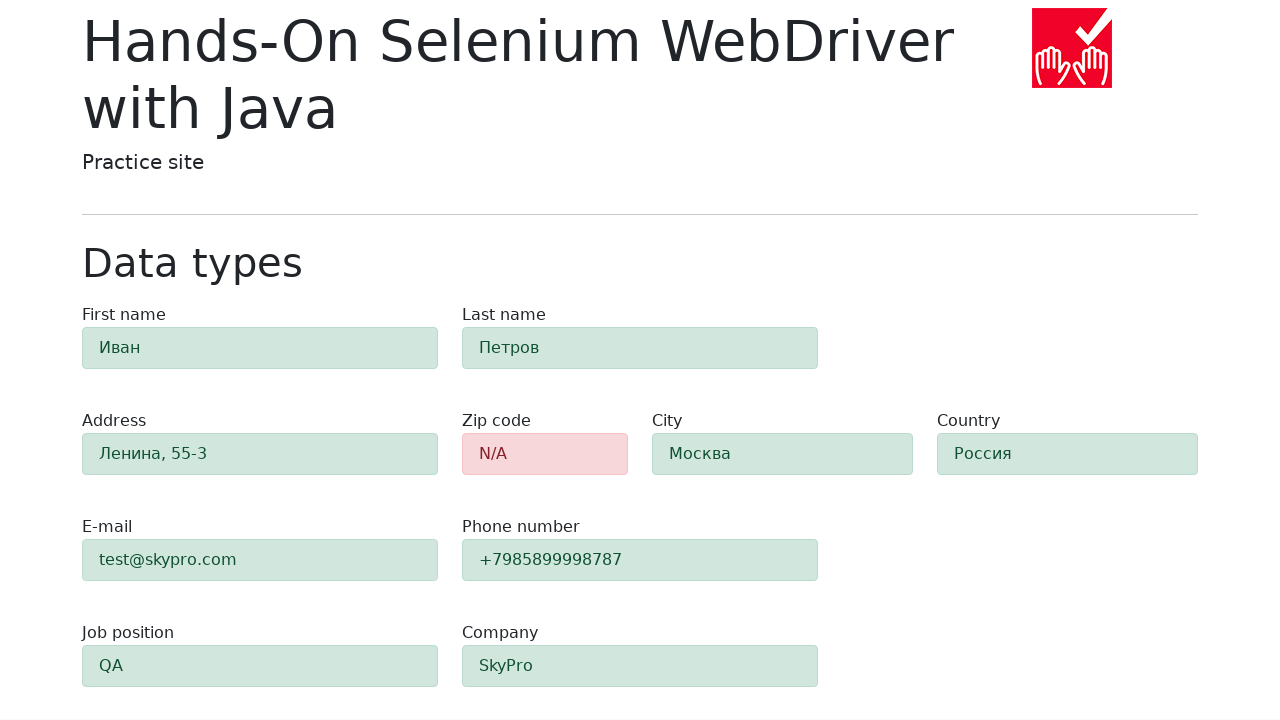

Retrieved country field classes
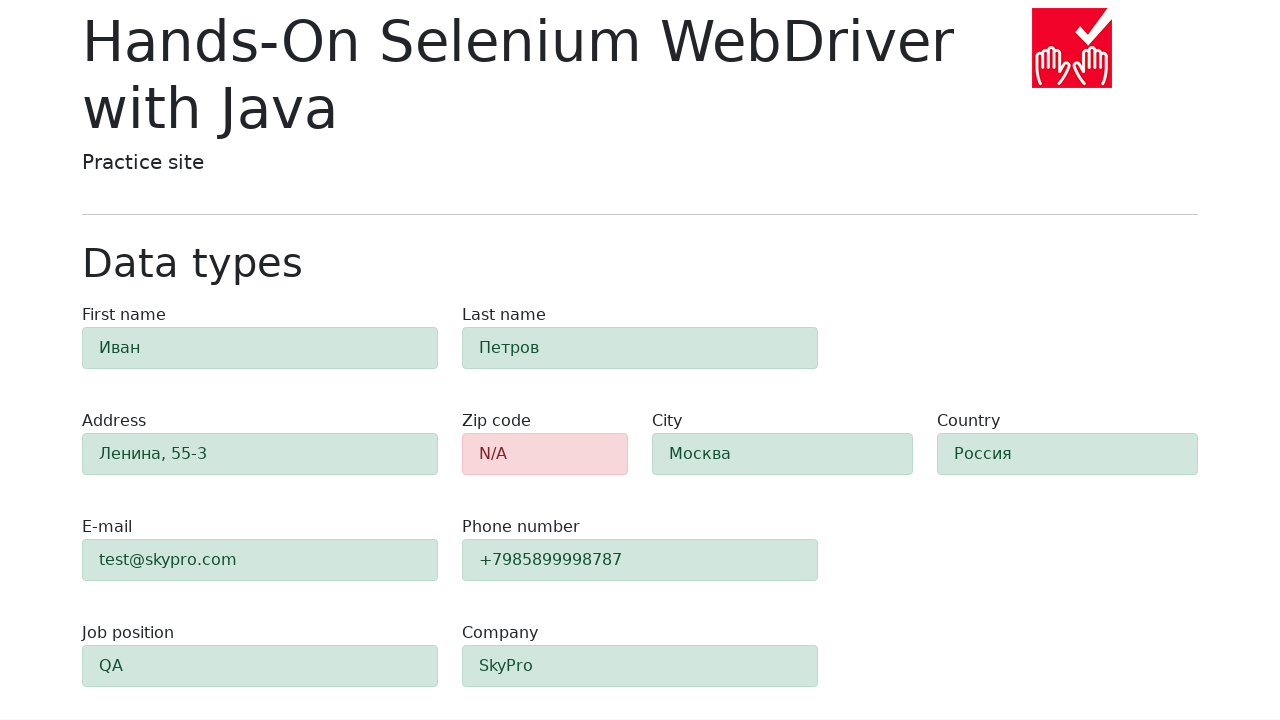

Verified country field has 'success' validation class
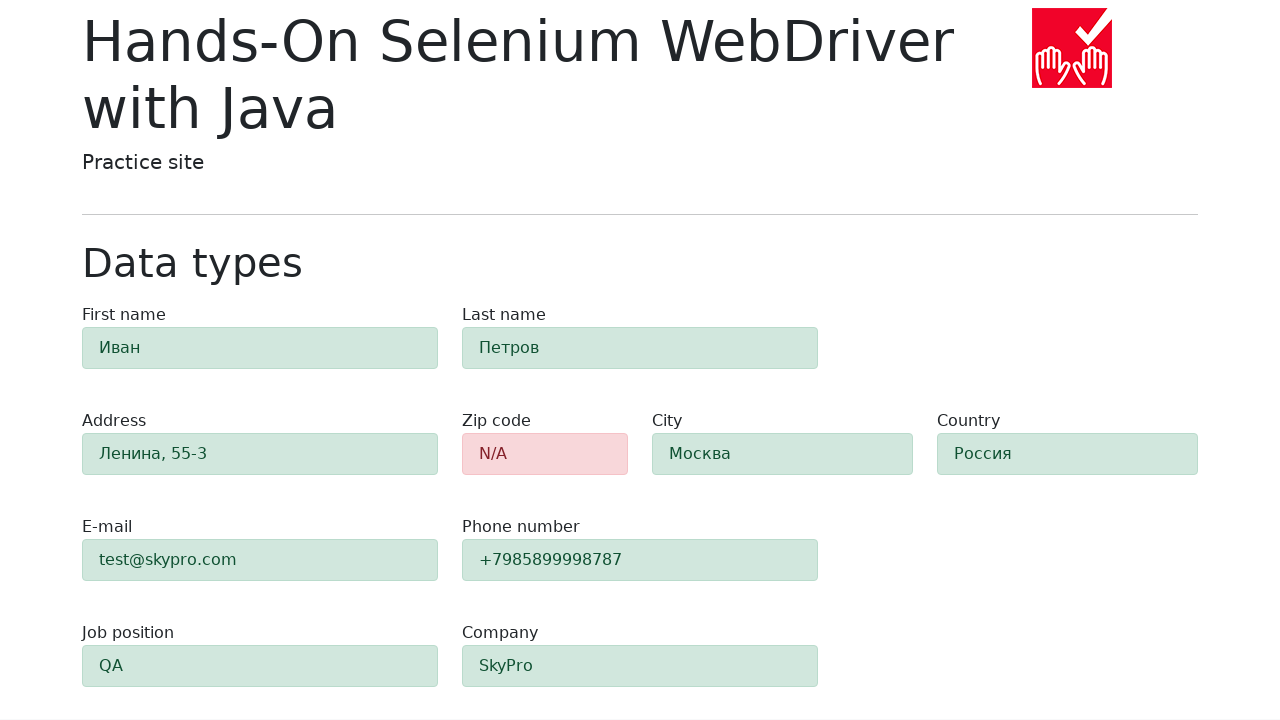

Retrieved job-position field classes
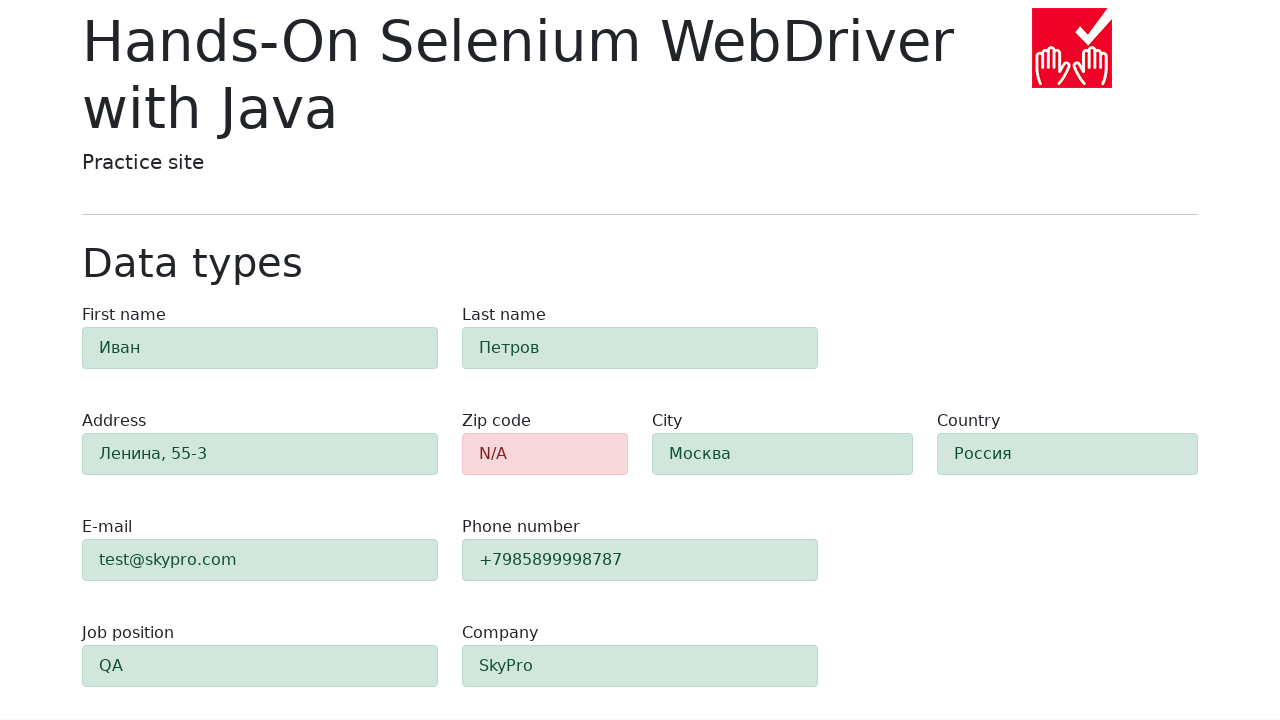

Verified job-position field has 'success' validation class
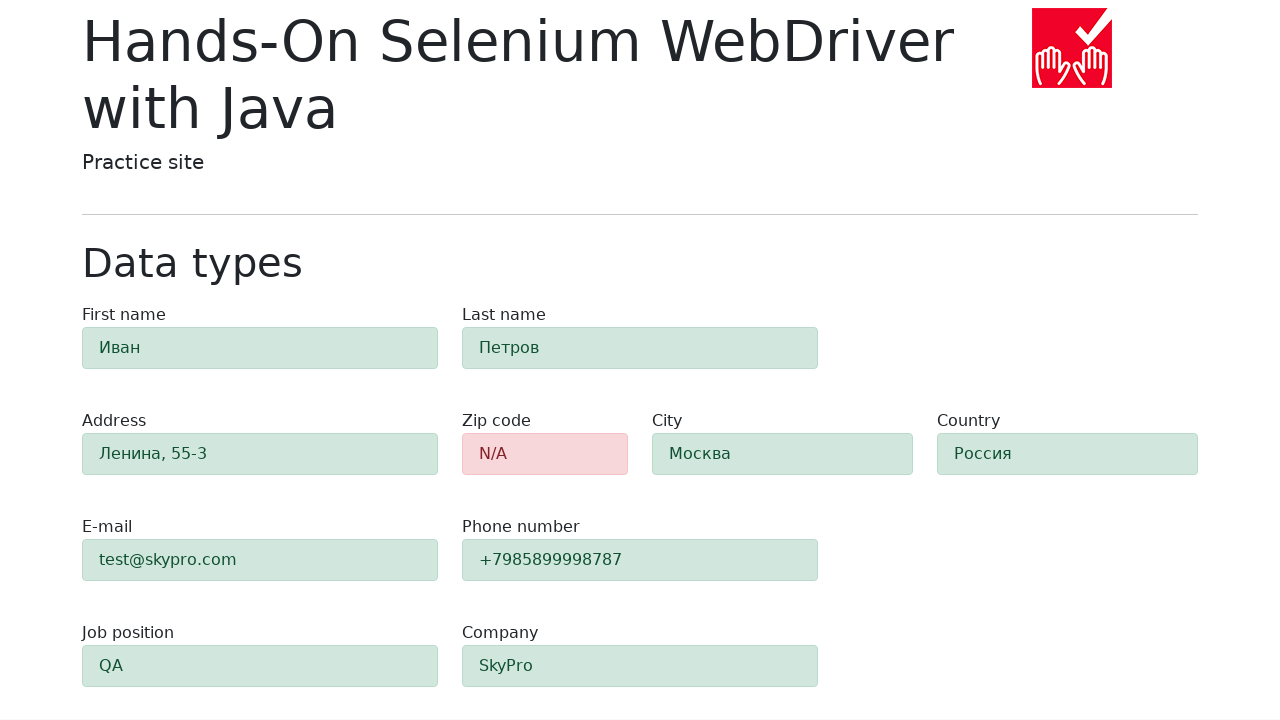

Retrieved company field classes
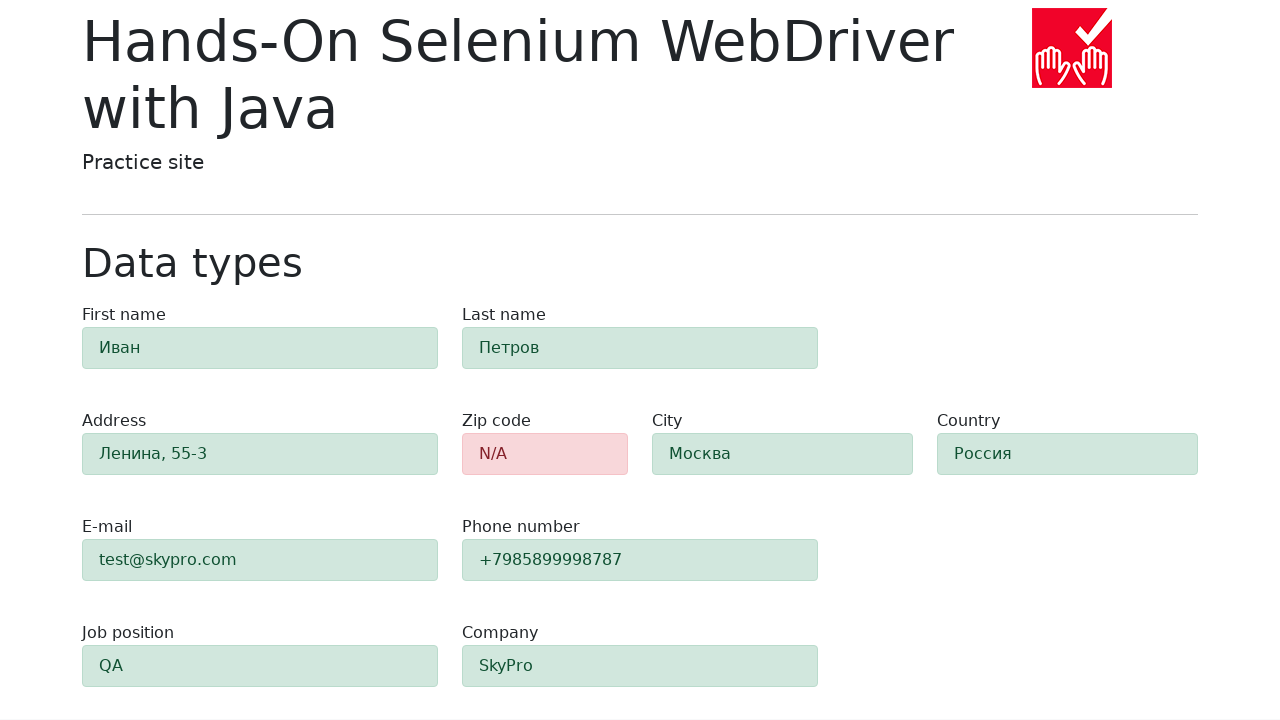

Verified company field has 'success' validation class
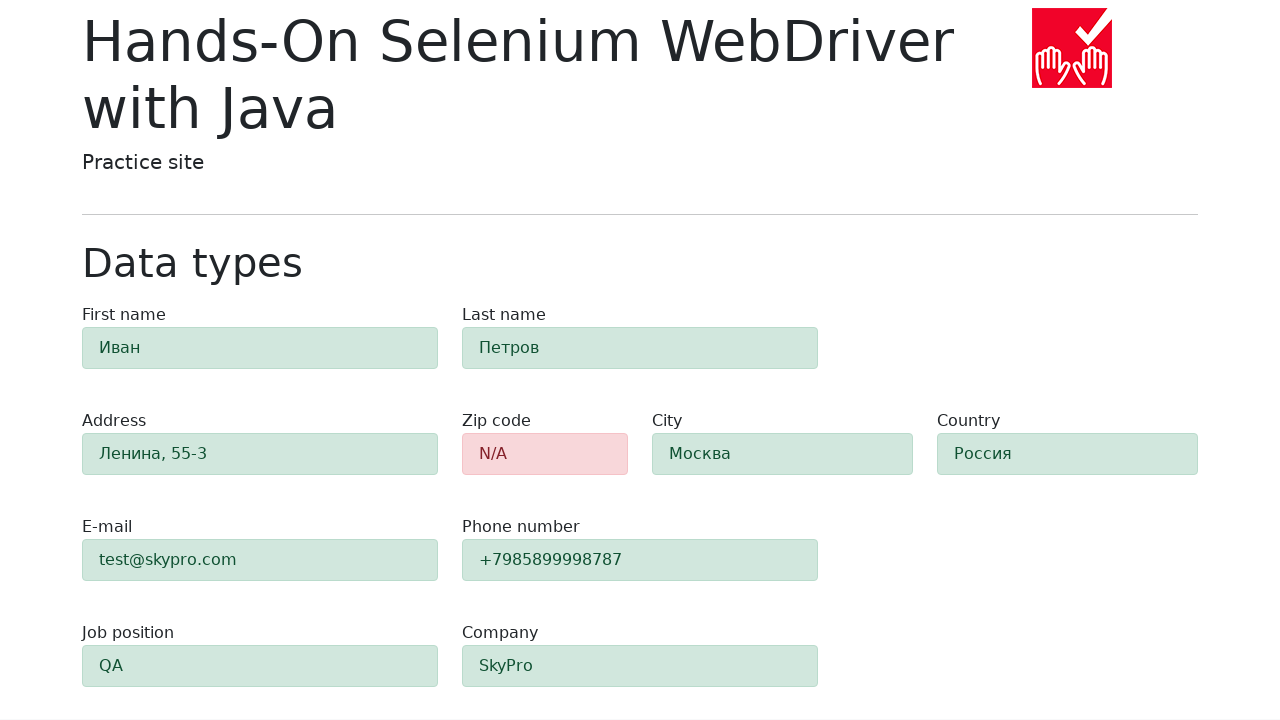

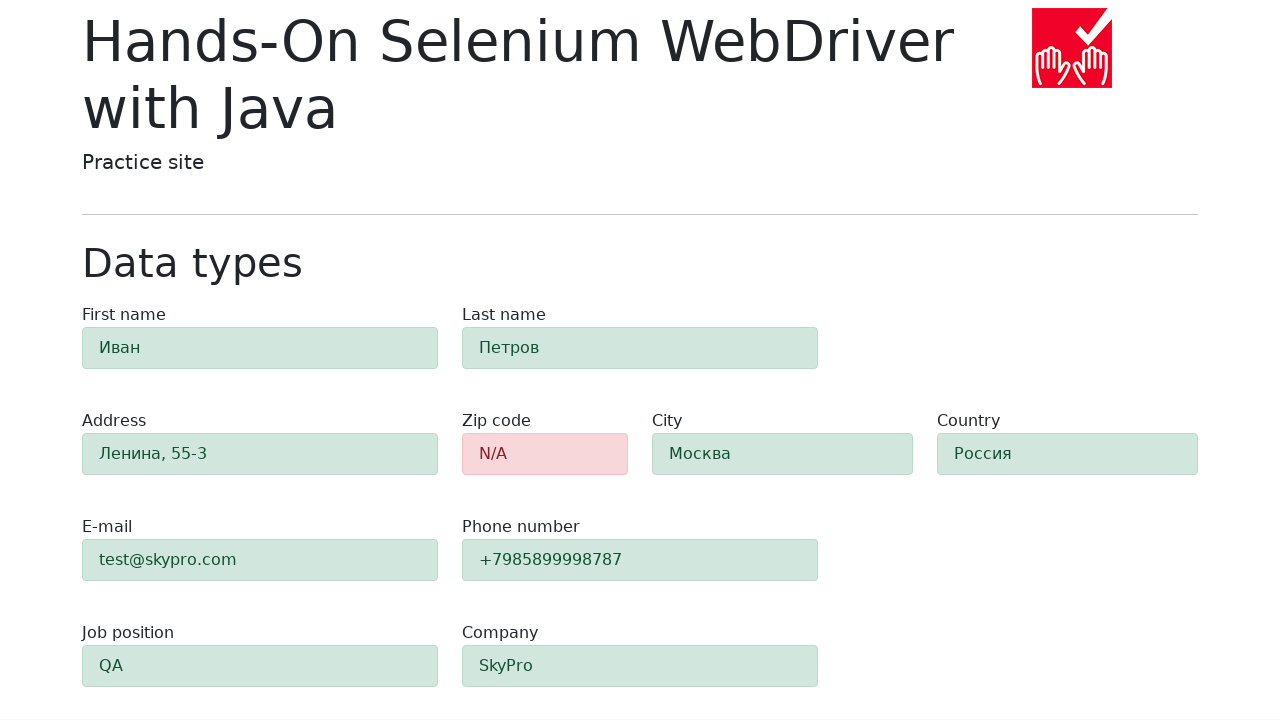